Verifies that all expected menu items are present on the shifting content page by locating menu links and checking that at least 5 items exist.

Starting URL: https://the-internet.herokuapp.com/shifting_content/menu

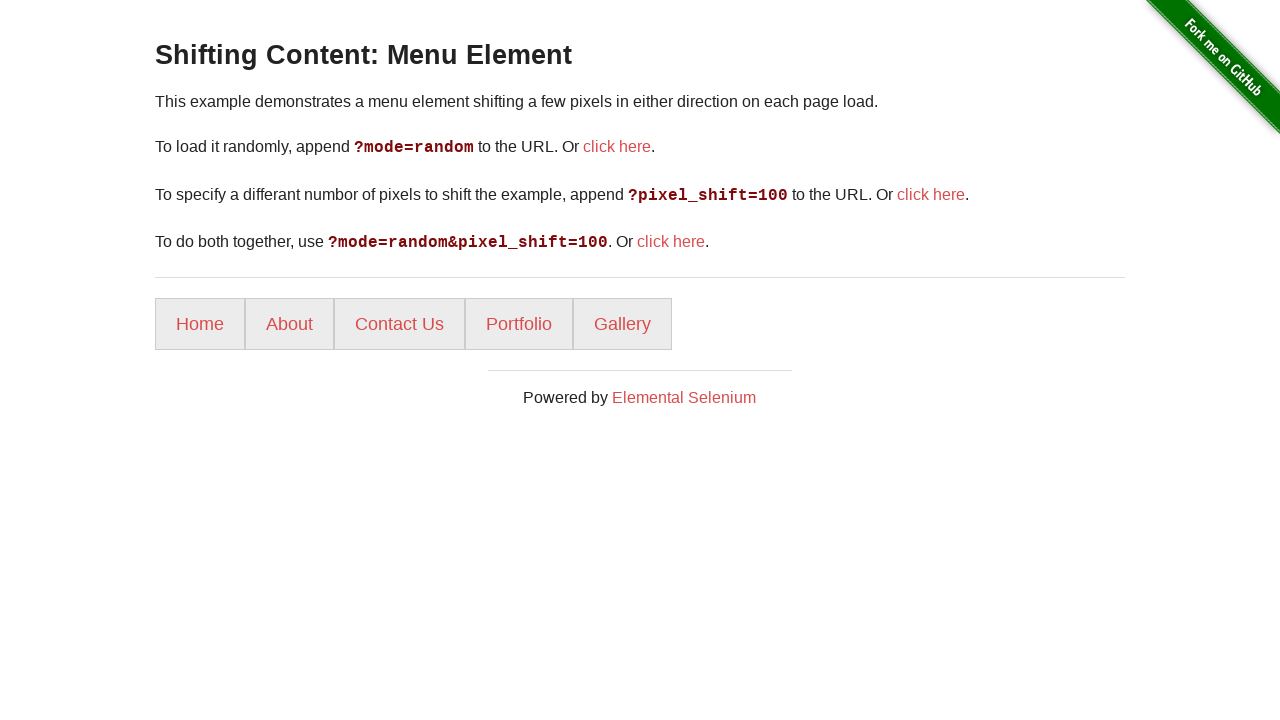

Navigated to shifting content menu page
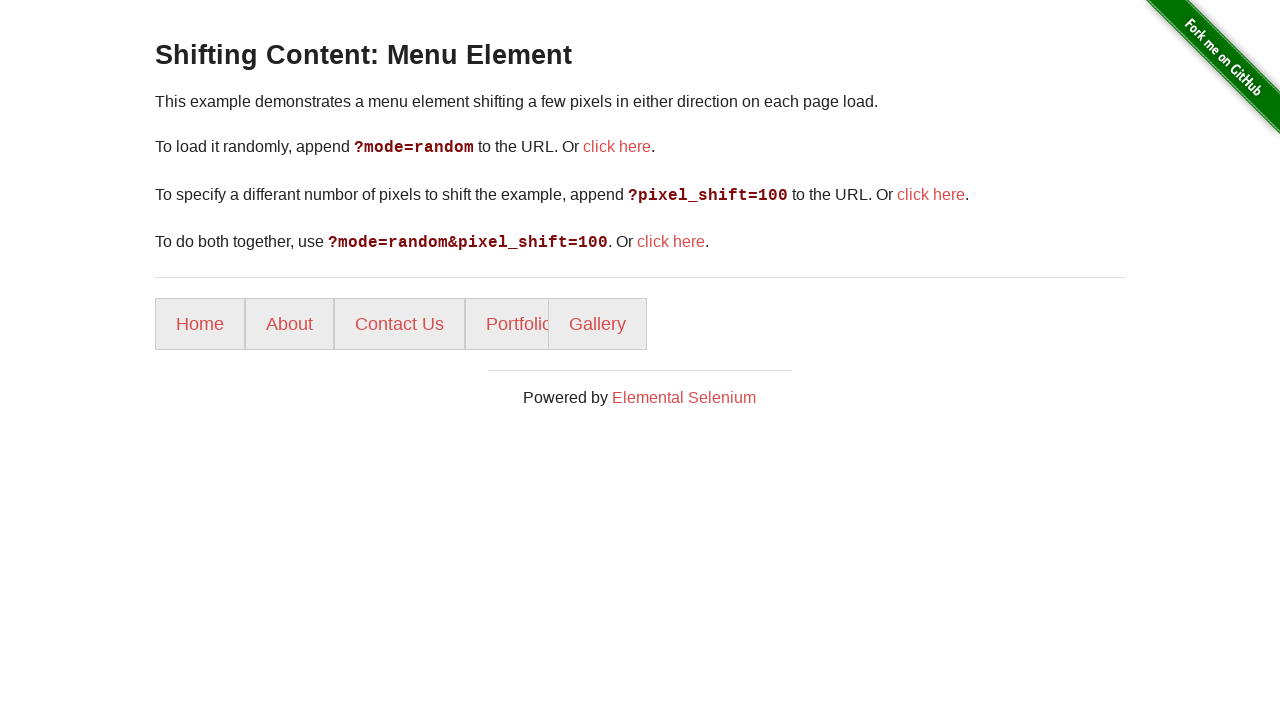

Located all menu items on the page
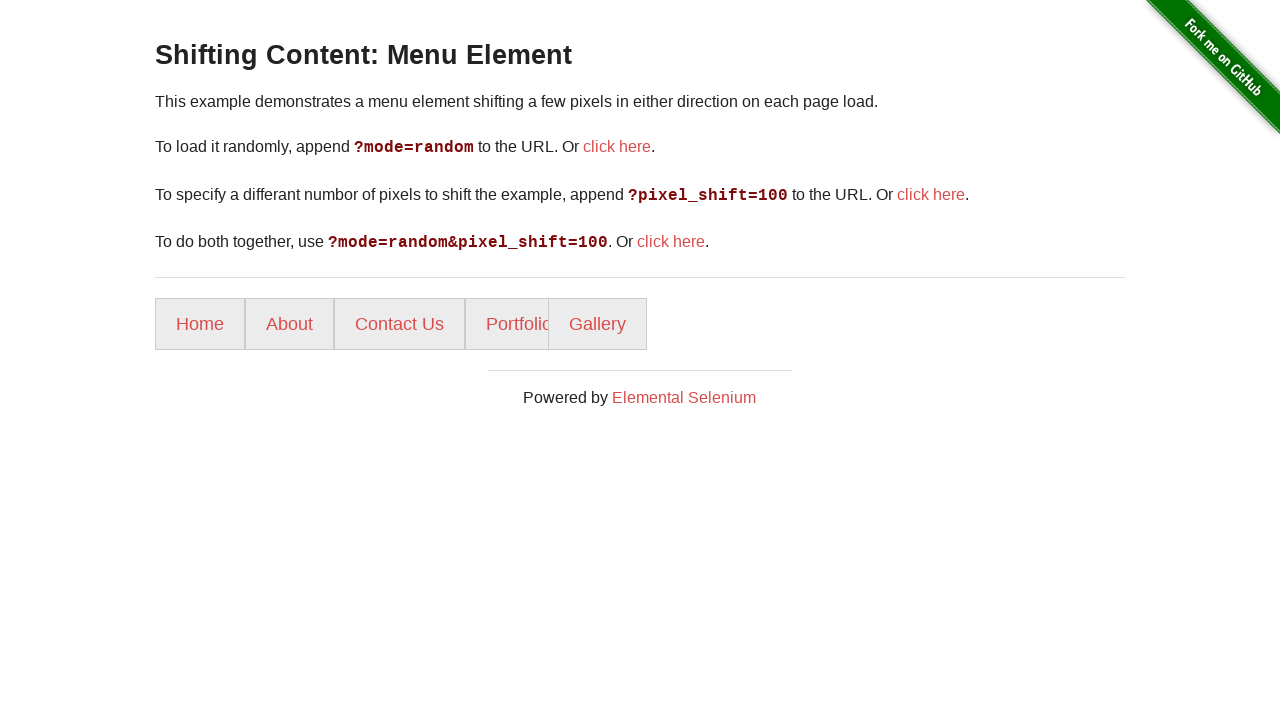

Verified that at least 5 menu items are present (found 5 items)
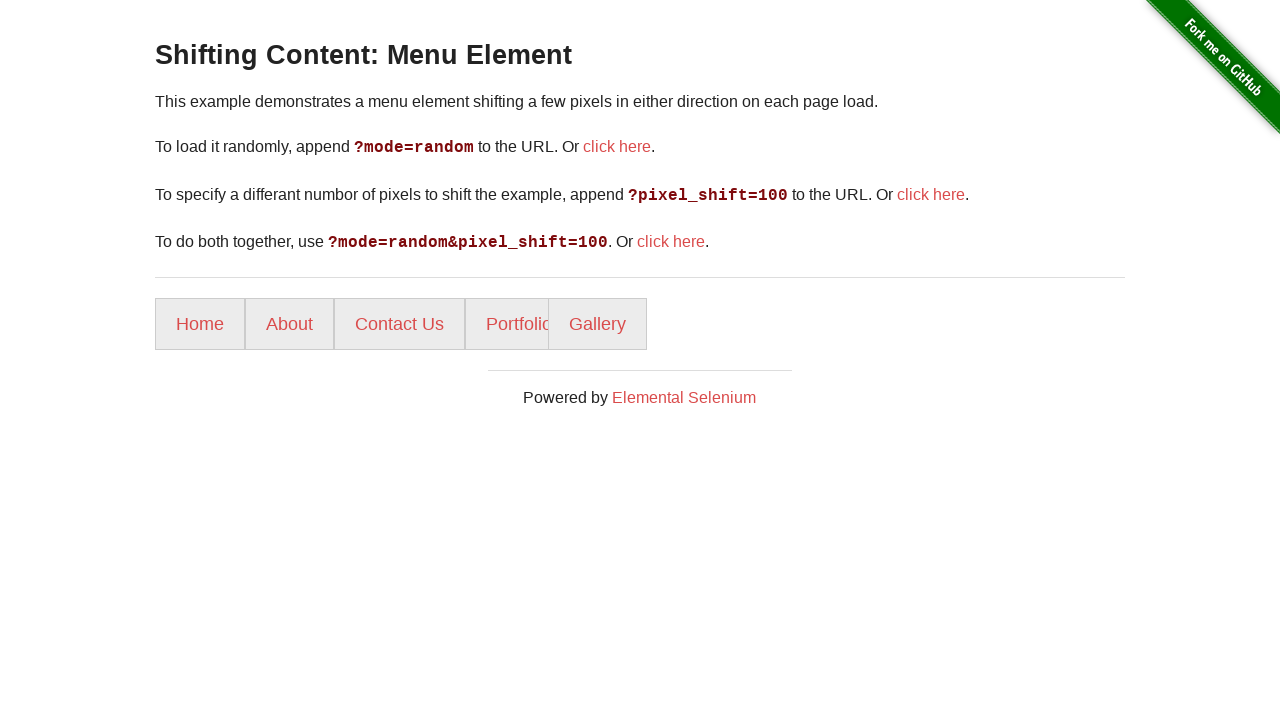

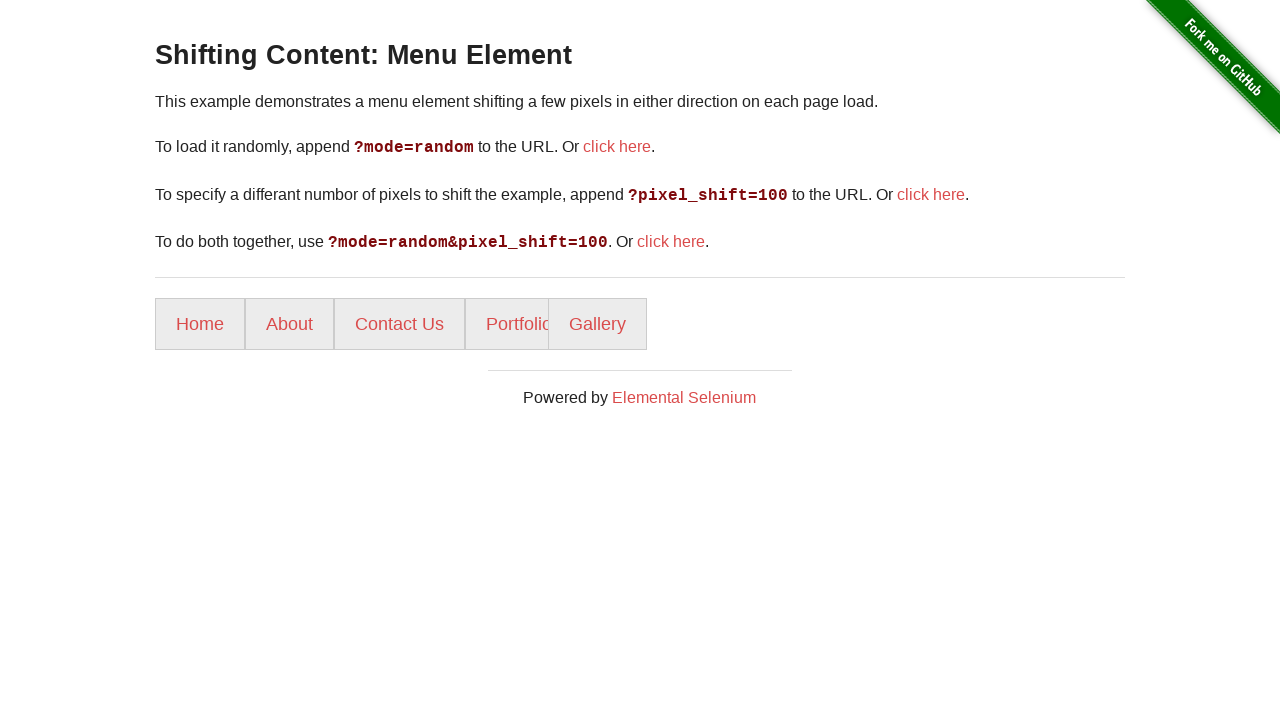